Tests that entering an empty string when editing removes the todo item

Starting URL: https://demo.playwright.dev/todomvc

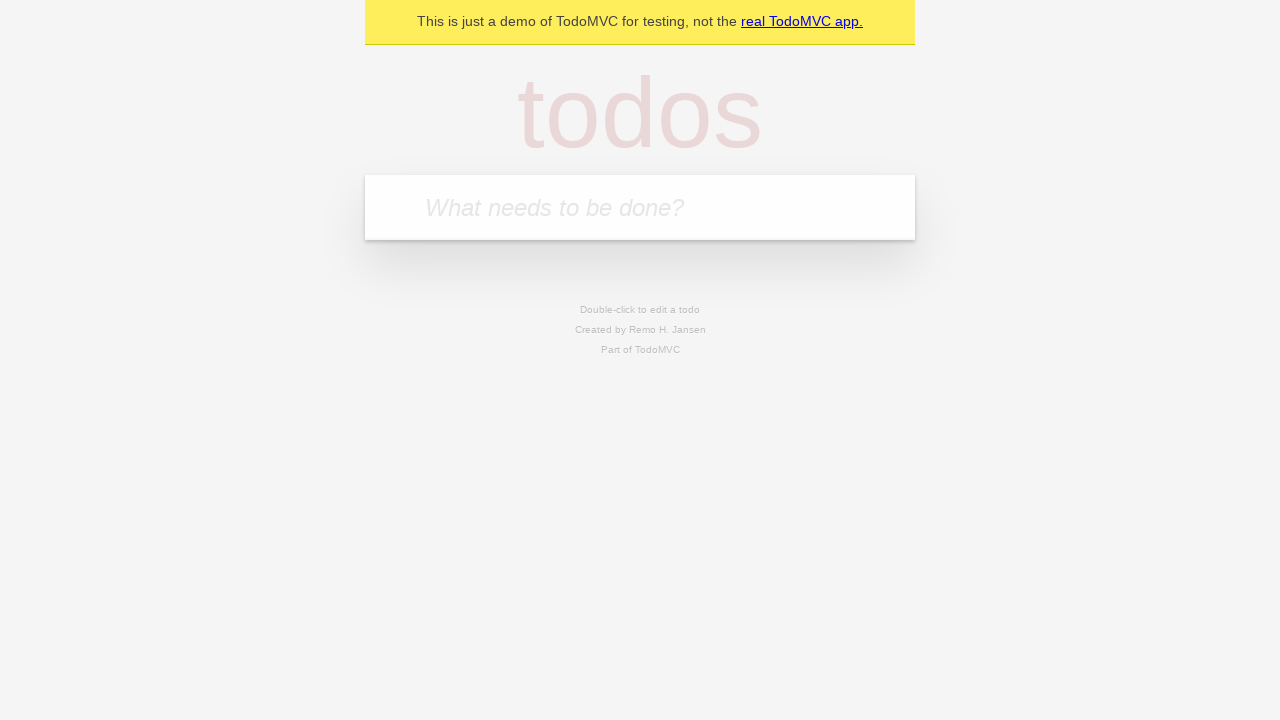

Filled todo input with 'buy some cheese' on internal:attr=[placeholder="What needs to be done?"i]
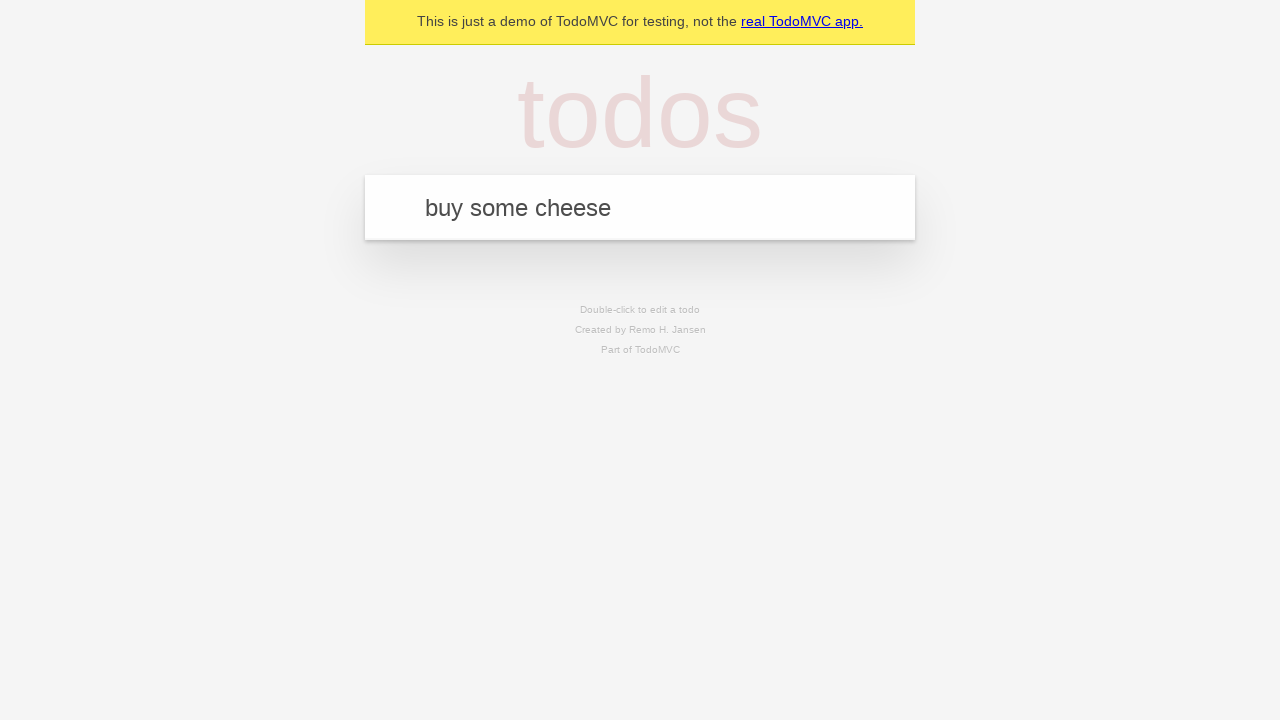

Pressed Enter to create first todo item on internal:attr=[placeholder="What needs to be done?"i]
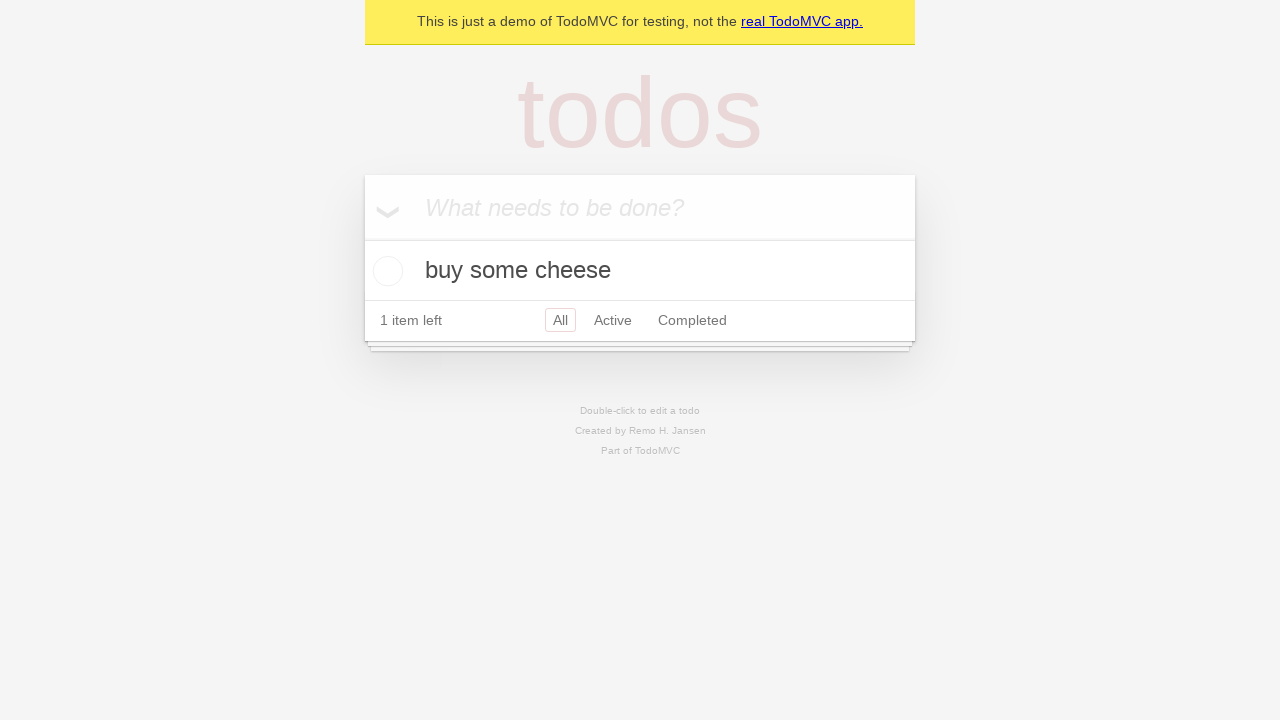

Filled todo input with 'feed the cat' on internal:attr=[placeholder="What needs to be done?"i]
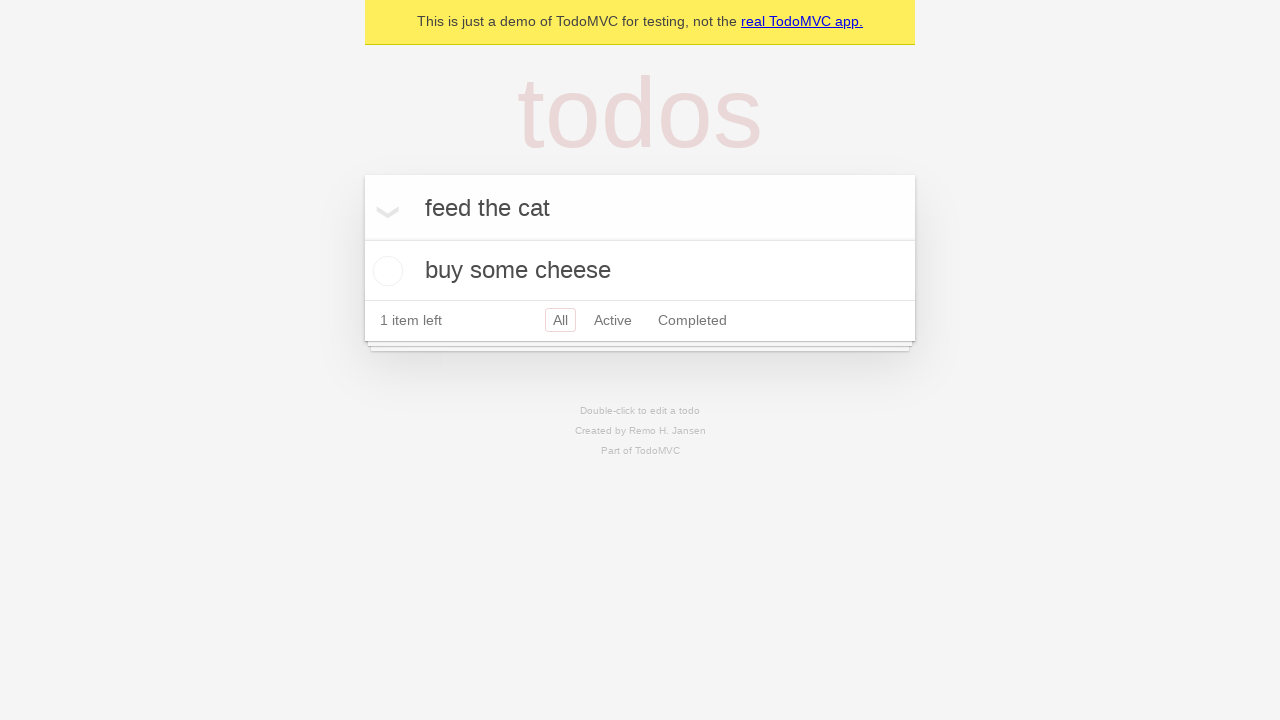

Pressed Enter to create second todo item on internal:attr=[placeholder="What needs to be done?"i]
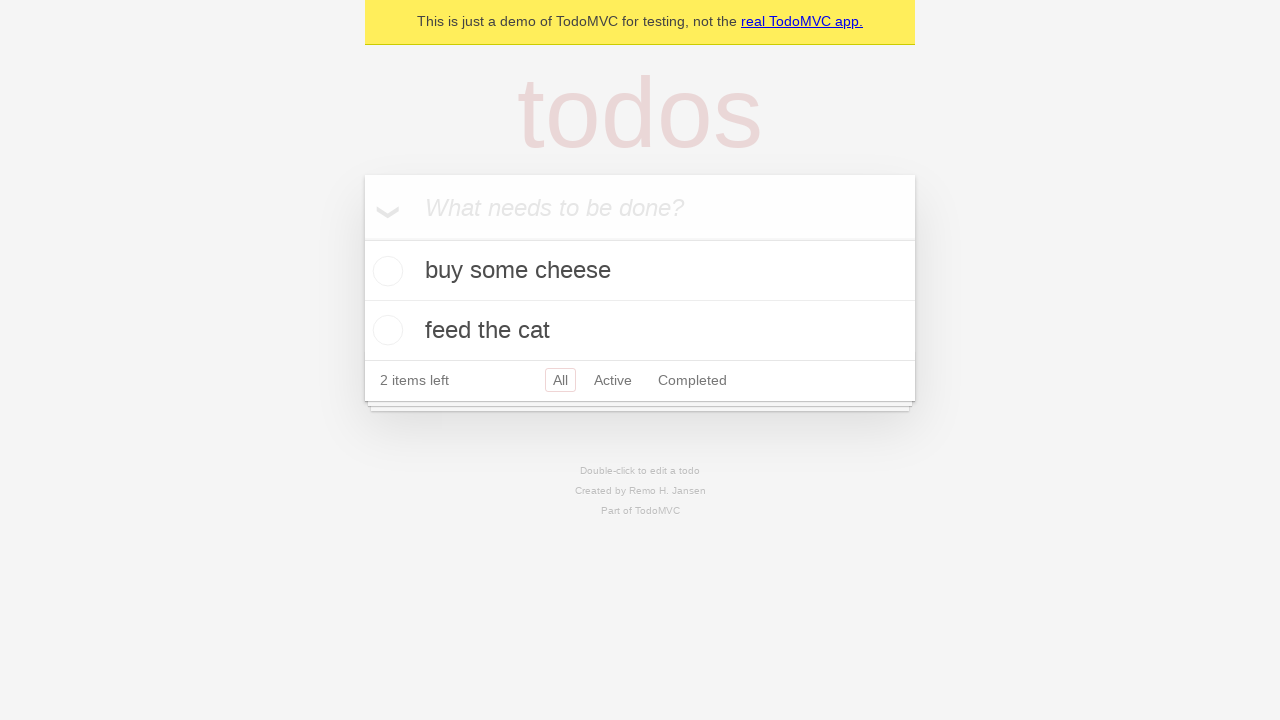

Filled todo input with 'book a doctors appointment' on internal:attr=[placeholder="What needs to be done?"i]
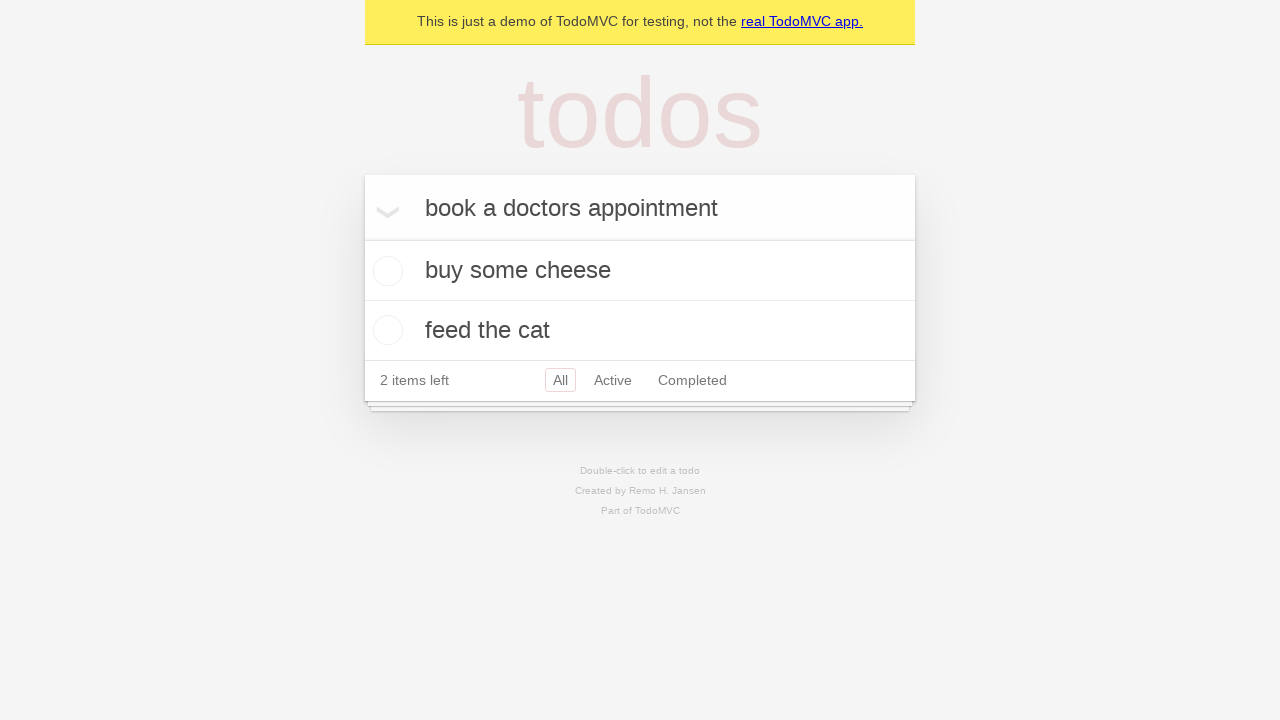

Pressed Enter to create third todo item on internal:attr=[placeholder="What needs to be done?"i]
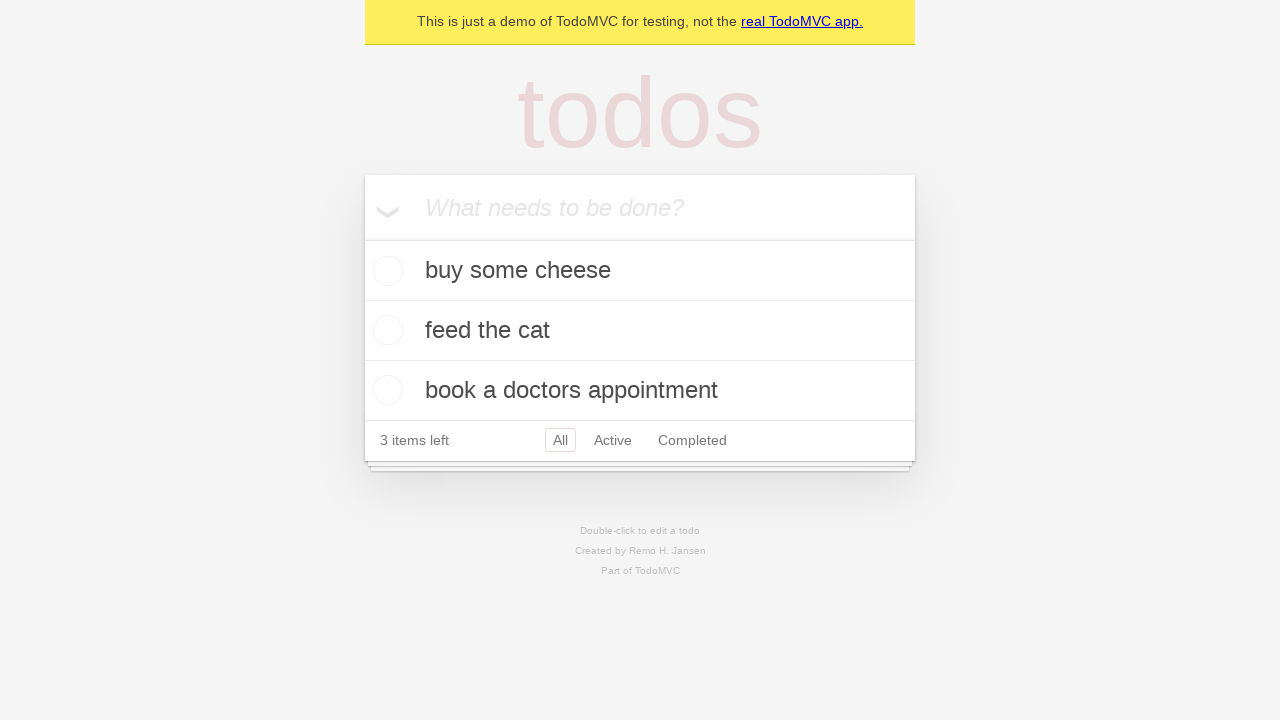

Double-clicked second todo item to enter edit mode at (640, 331) on internal:testid=[data-testid="todo-item"s] >> nth=1
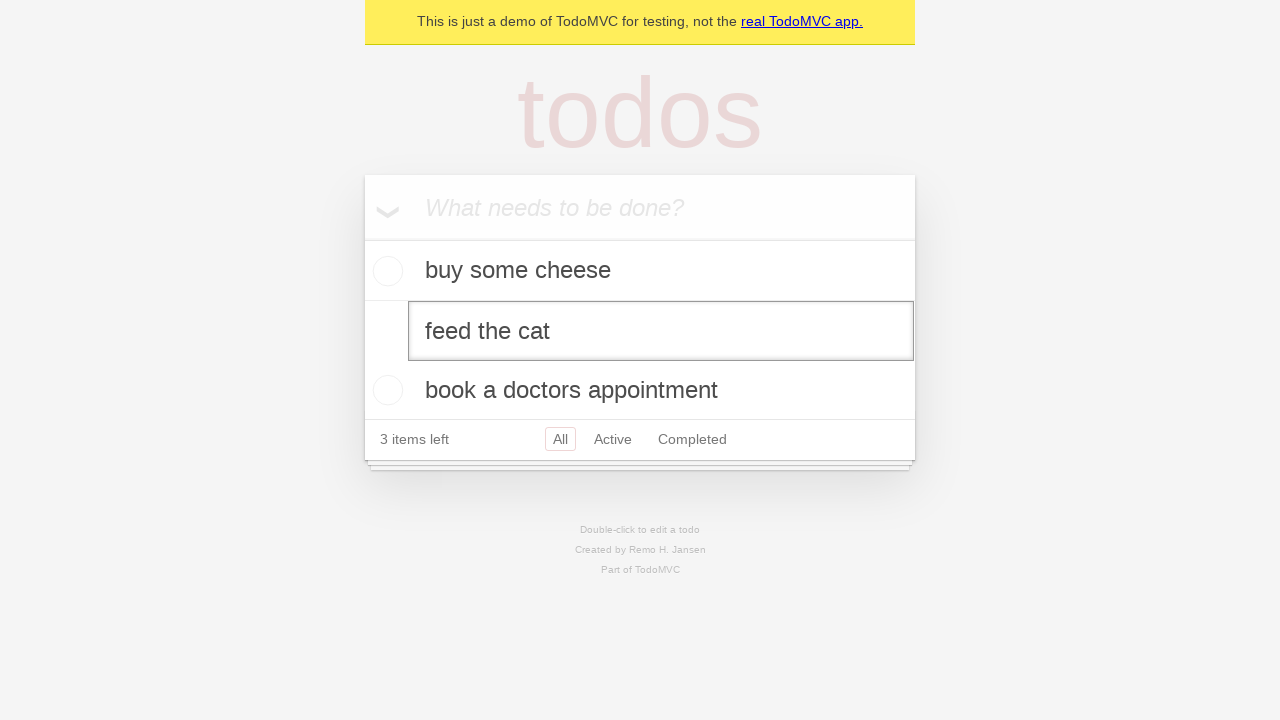

Cleared the edit textbox to empty string on internal:testid=[data-testid="todo-item"s] >> nth=1 >> internal:role=textbox[nam
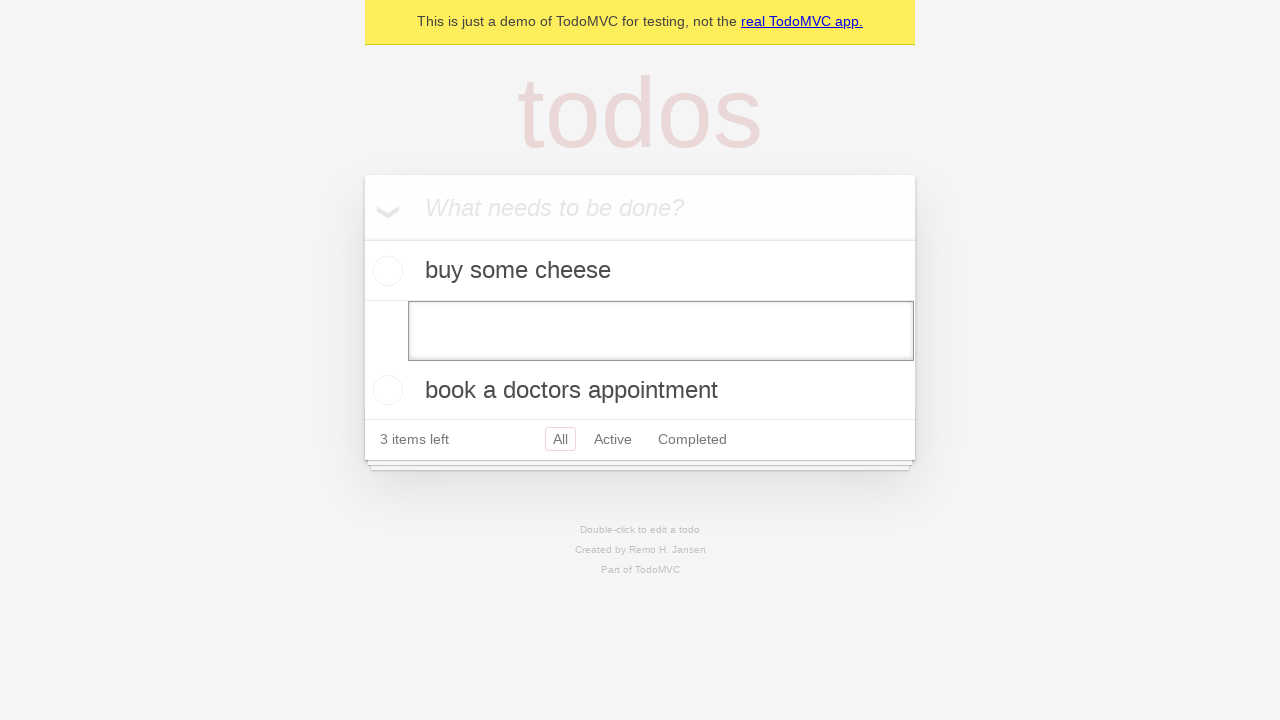

Pressed Enter to submit empty edit, removing the todo item on internal:testid=[data-testid="todo-item"s] >> nth=1 >> internal:role=textbox[nam
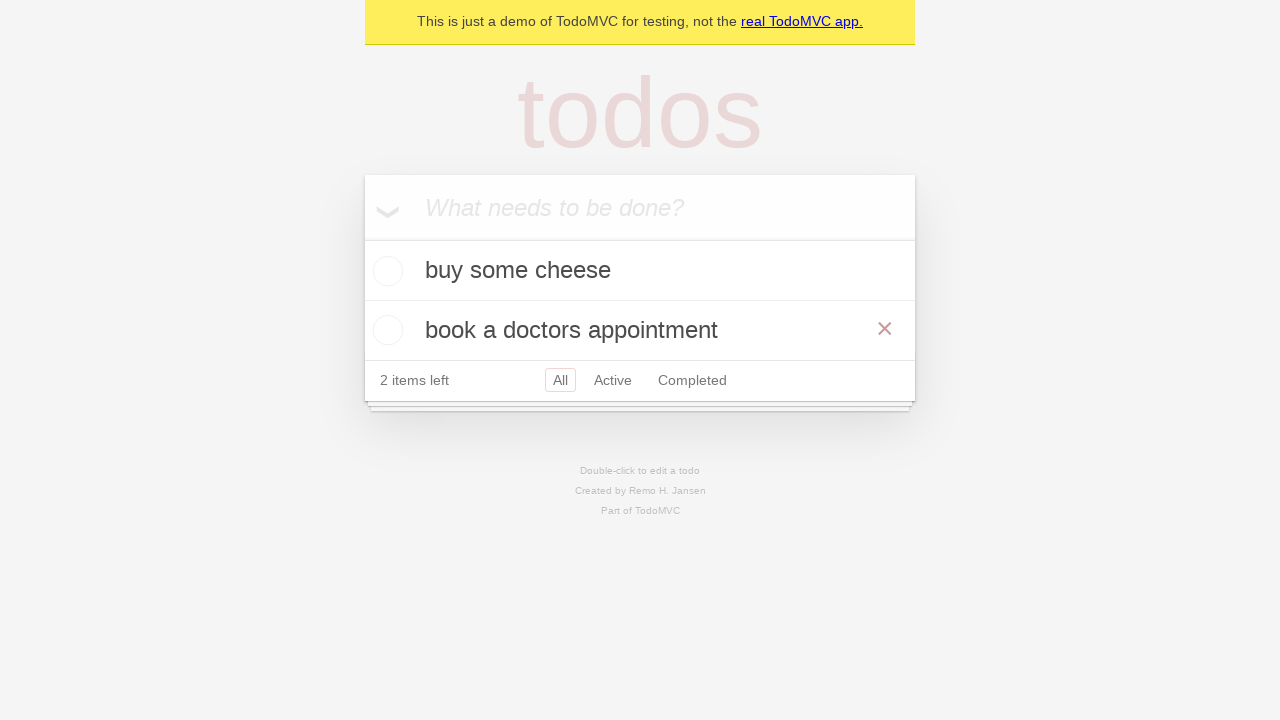

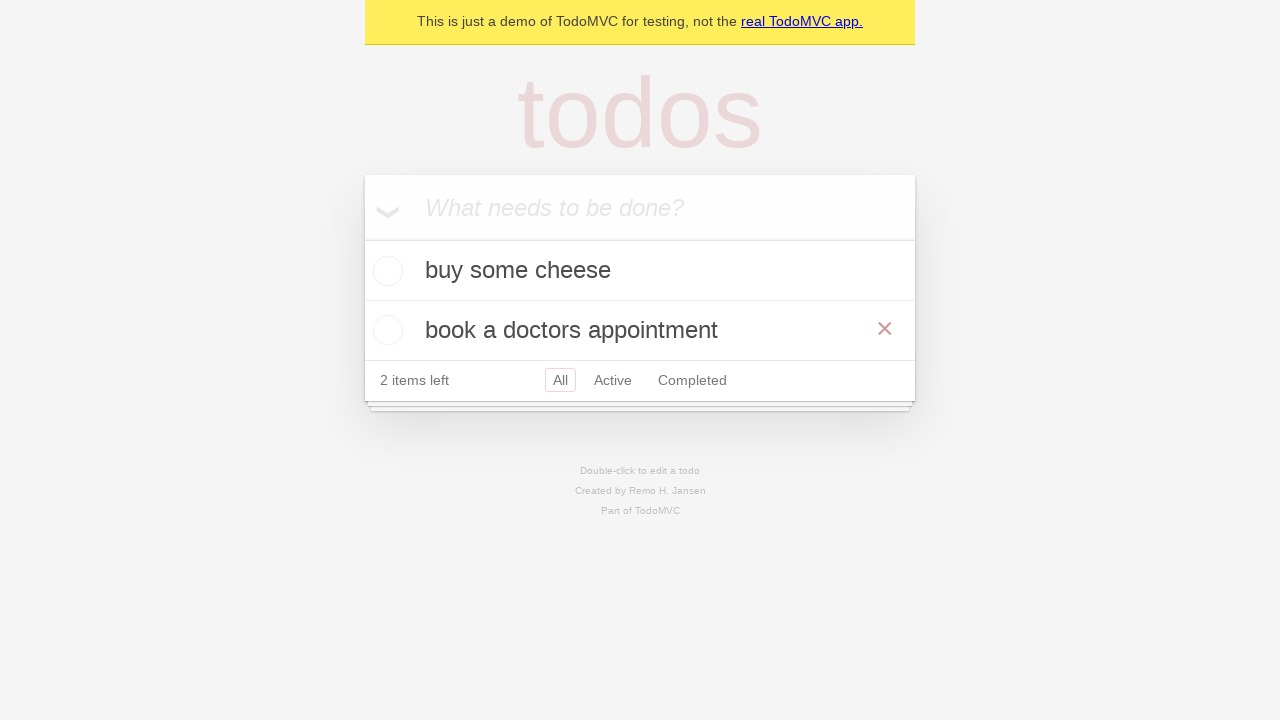